Tests product page functionality by navigating to the product page and adding multiple products to cart with different quantities (Product 1: 2 items, Product 2: 3 items, Product 3: 1 item).

Starting URL: https://material.playwrightvn.com/

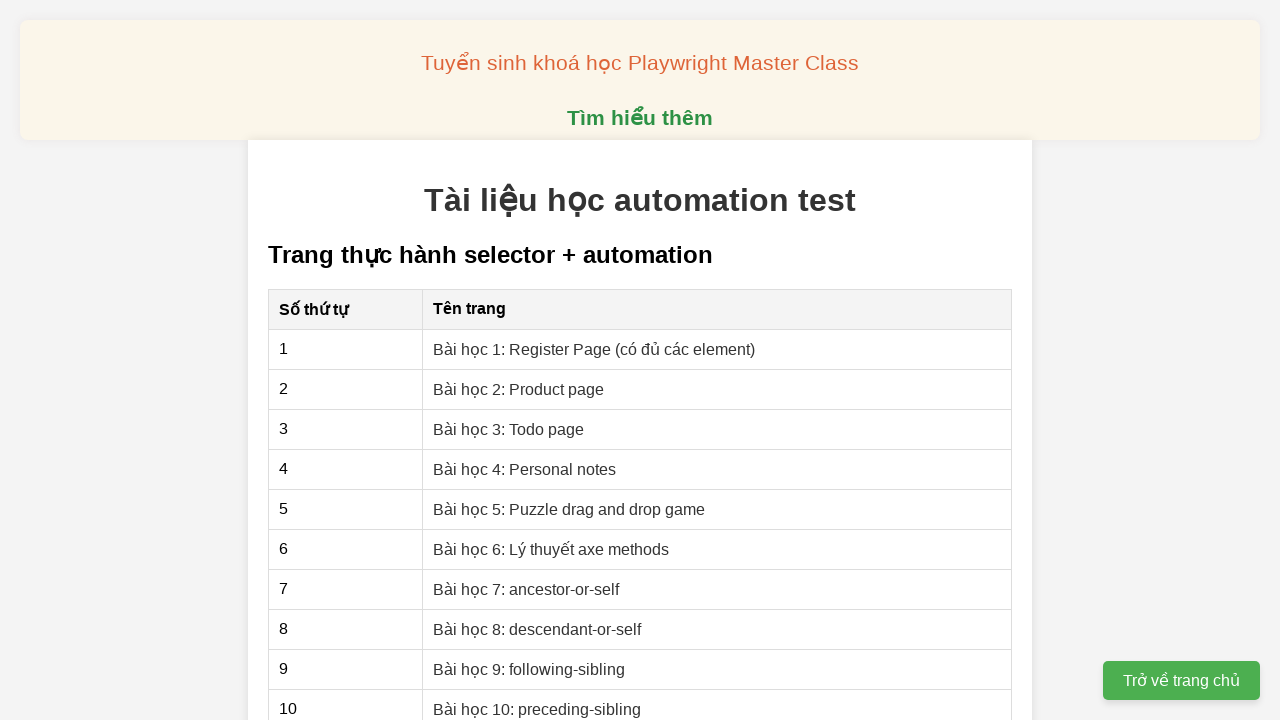

Clicked on 'Bài học 2: Product page' link to navigate to product page at (519, 389) on internal:role=link[name="Bài học 2: Product page"i]
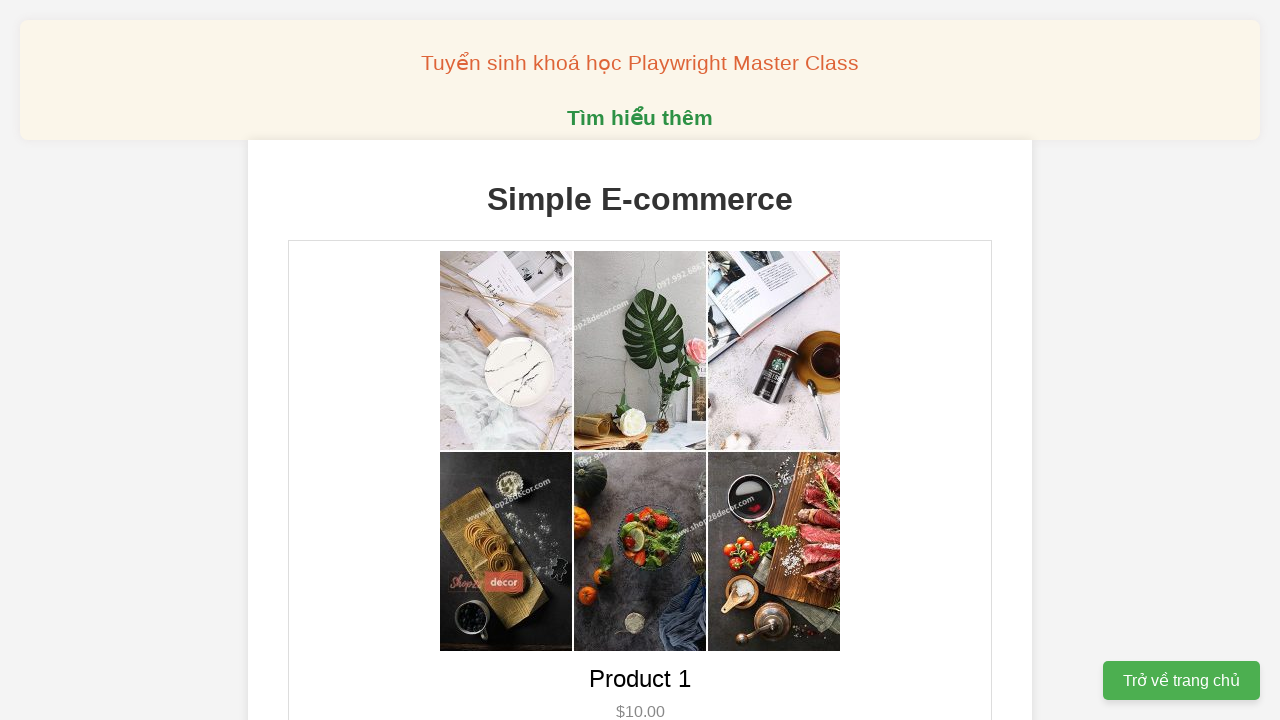

Added Product 1 to cart (1st item) at (640, 360) on xpath=//div[text()='Product 1']/following-sibling::button
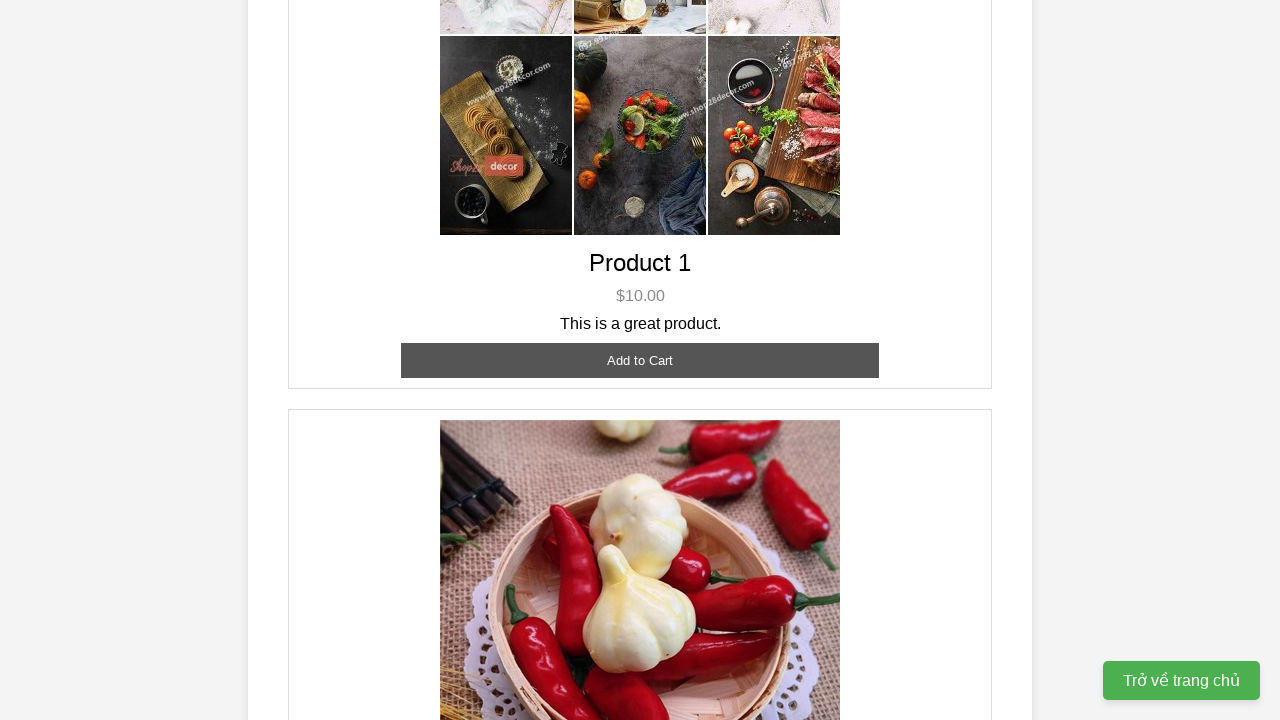

Added Product 1 to cart (2nd item) at (640, 360) on xpath=//div[text()='Product 1']/following-sibling::button
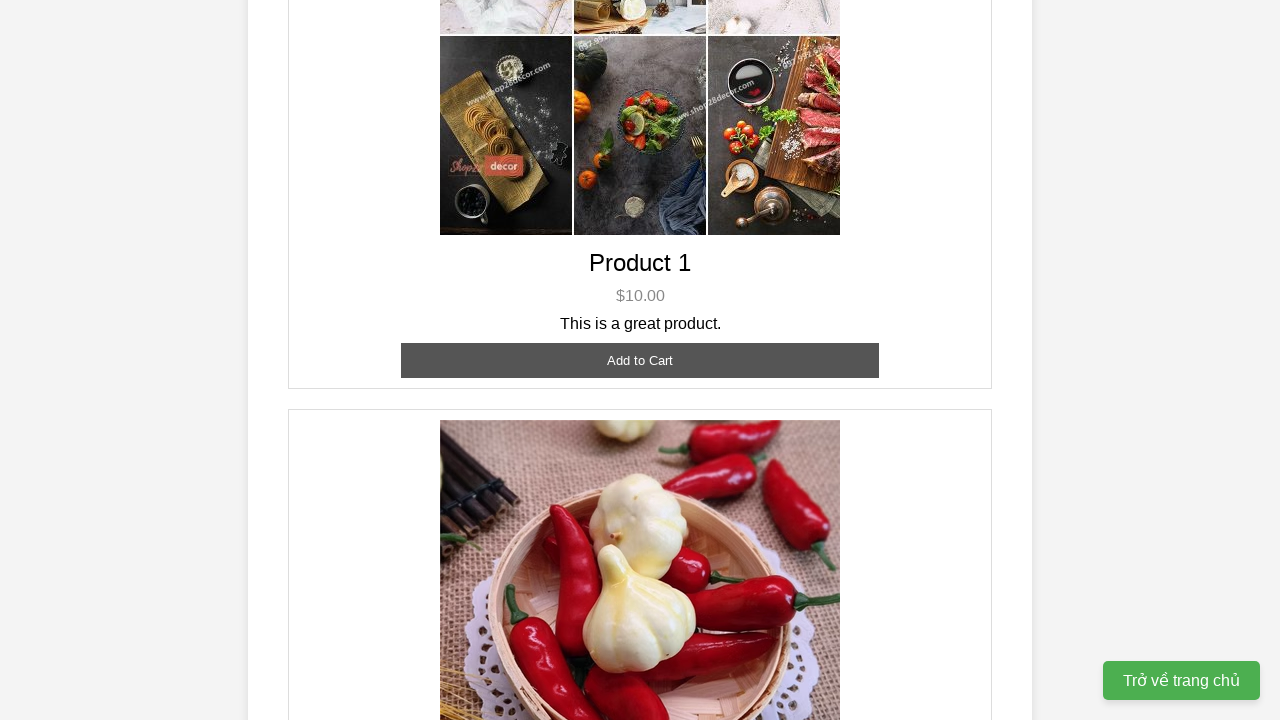

Added Product 2 to cart (1st item) at (640, 360) on xpath=//div[text()='Product 2']/following-sibling::button
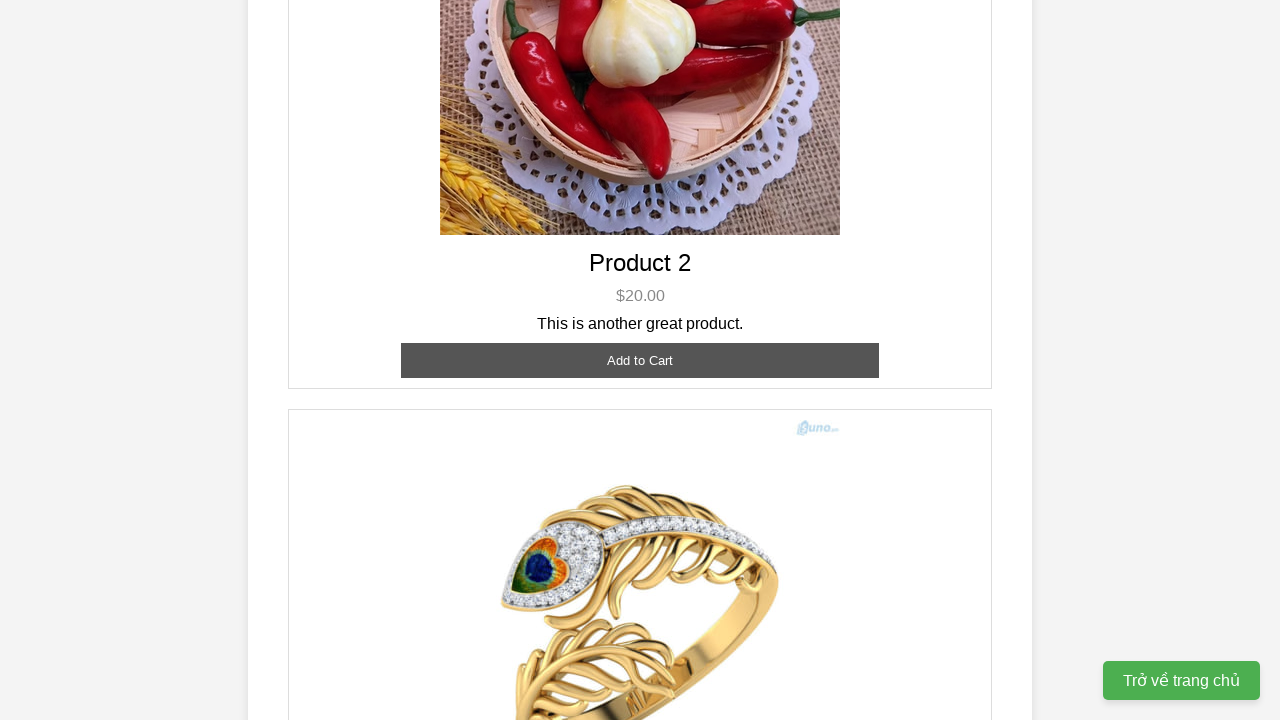

Added Product 2 to cart (2nd item) at (640, 360) on xpath=//div[text()='Product 2']/following-sibling::button
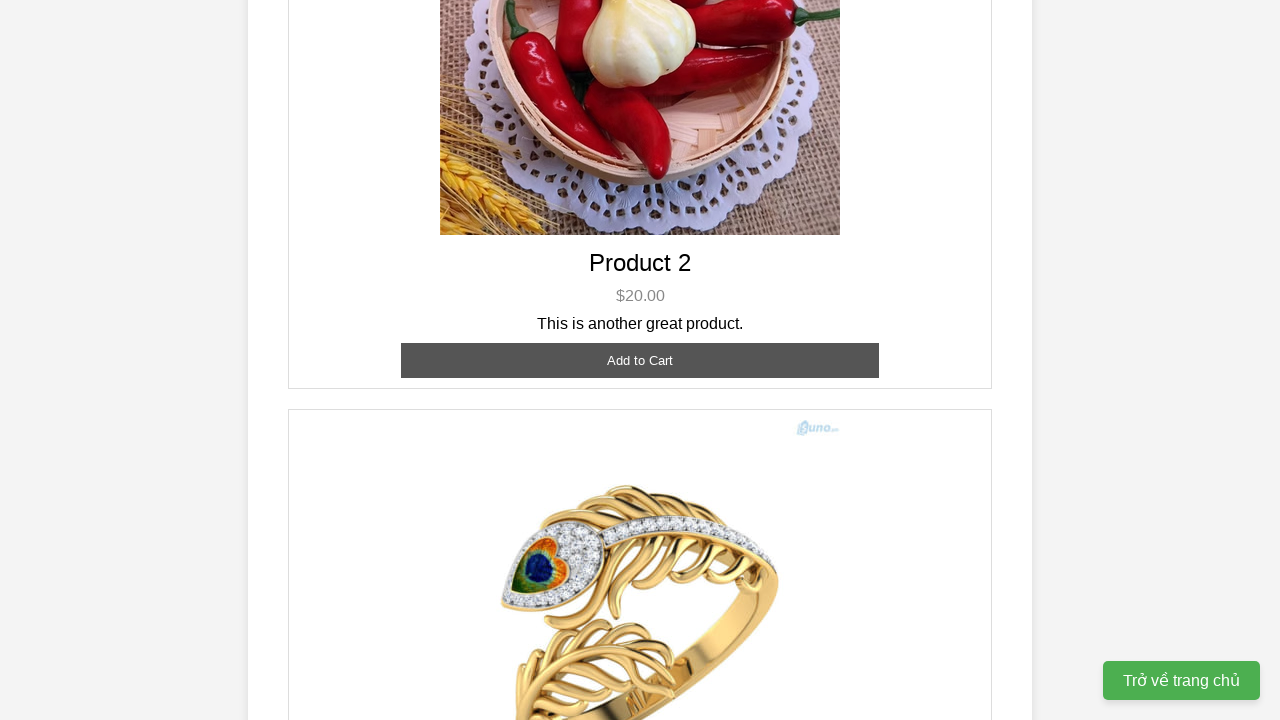

Added Product 2 to cart (3rd item) at (640, 360) on xpath=//div[text()='Product 2']/following-sibling::button
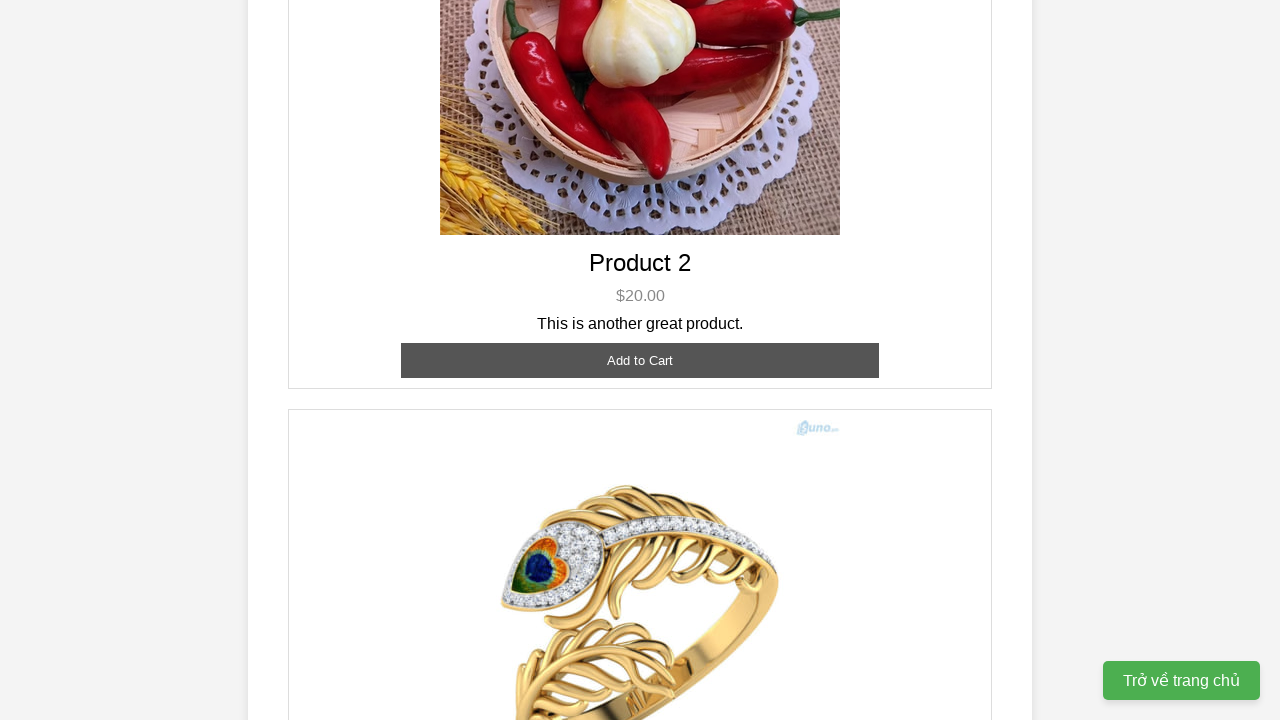

Added Product 3 to cart (1 item) at (640, 388) on xpath=//div[text()='Product 3']/following-sibling::button
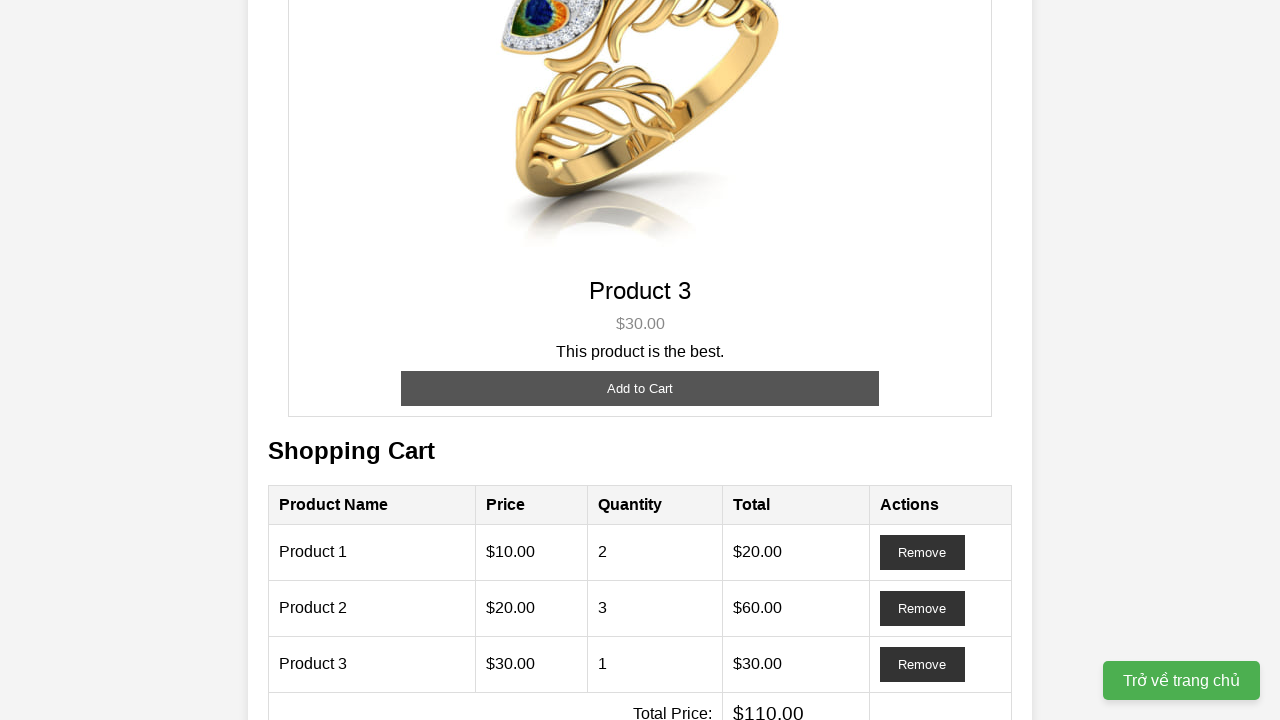

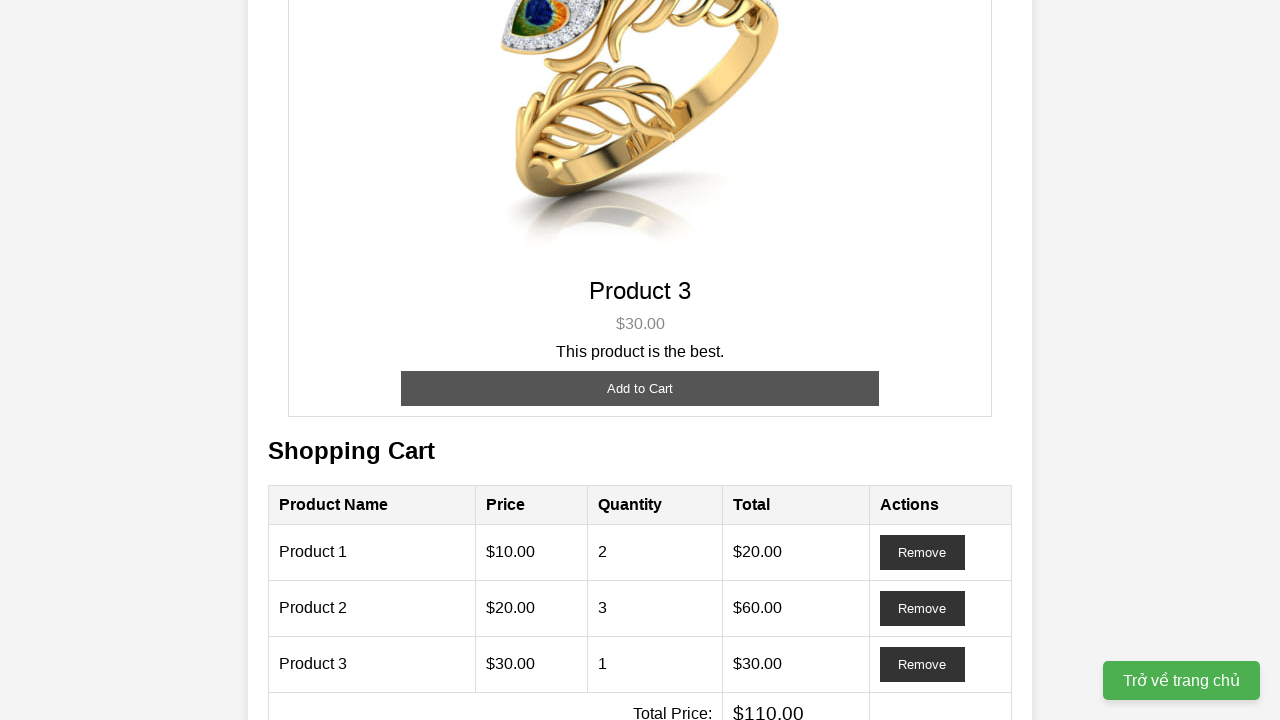